Navigates to anhtester.com homepage and clicks on the "API Testing" section link

Starting URL: https://anhtester.com

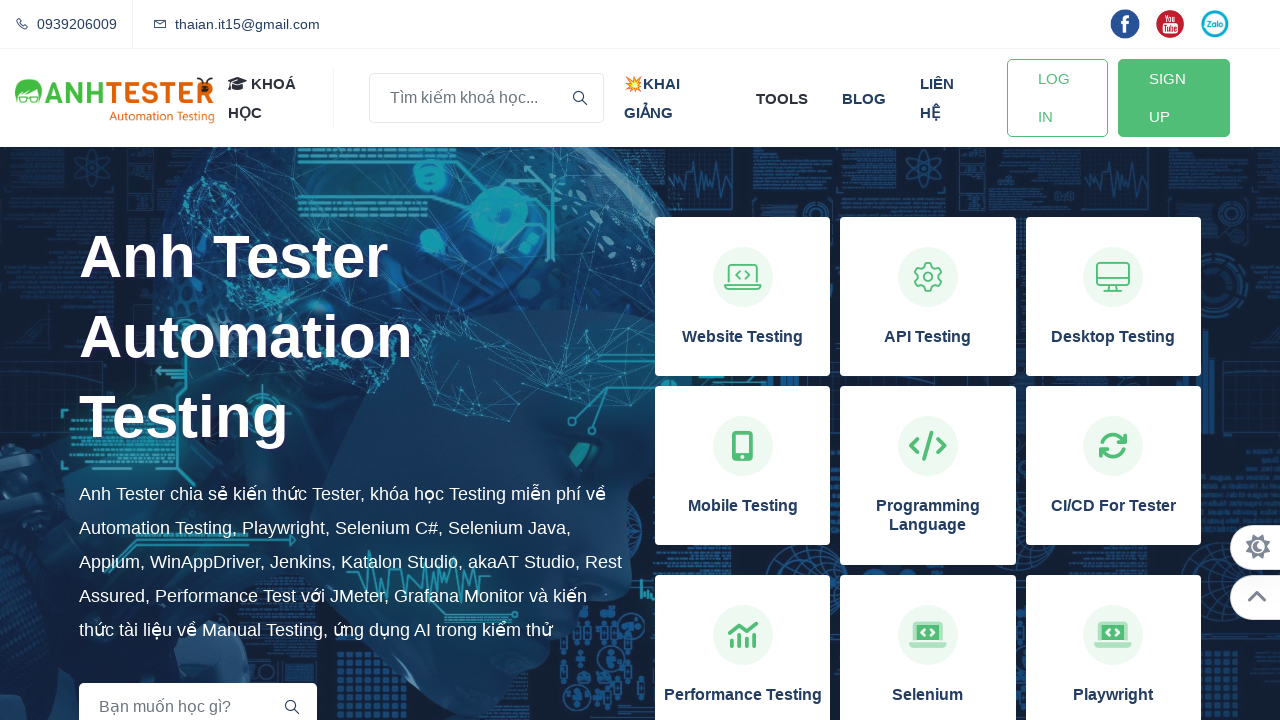

Navigated to https://anhtester.com homepage
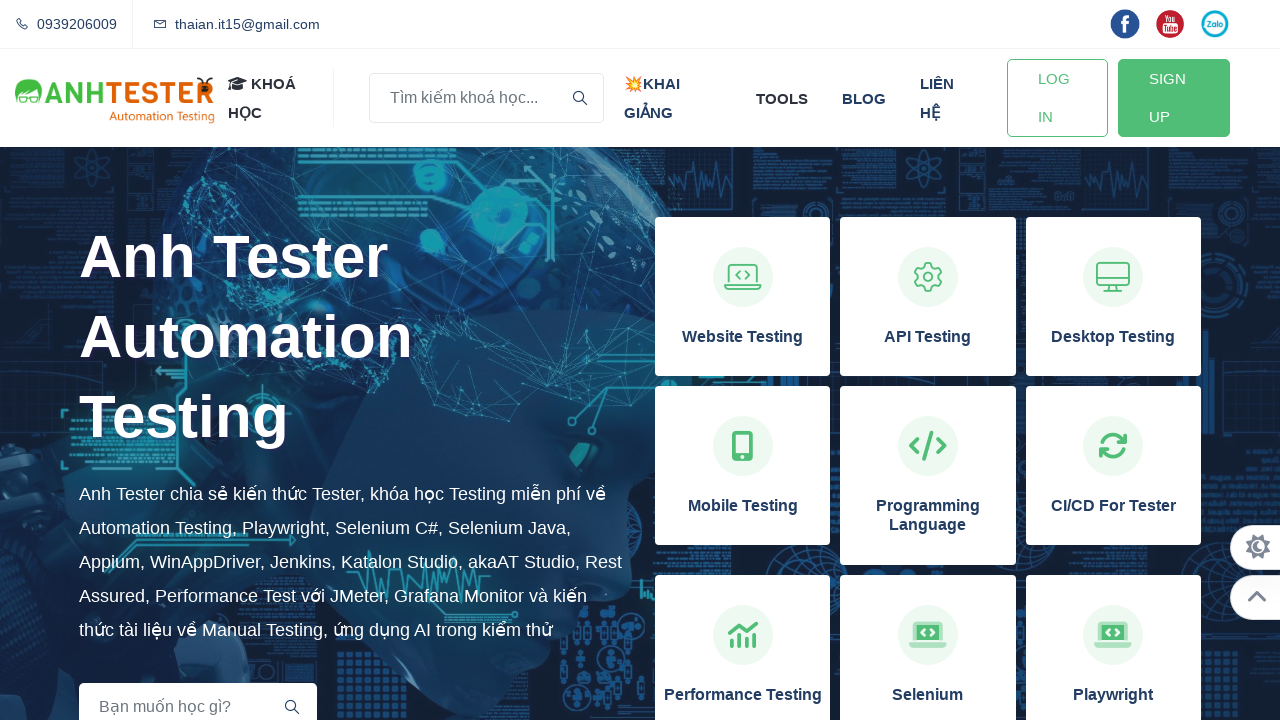

Clicked on the 'API Testing' section link at (928, 337) on xpath=//h3[normalize-space()='API Testing']
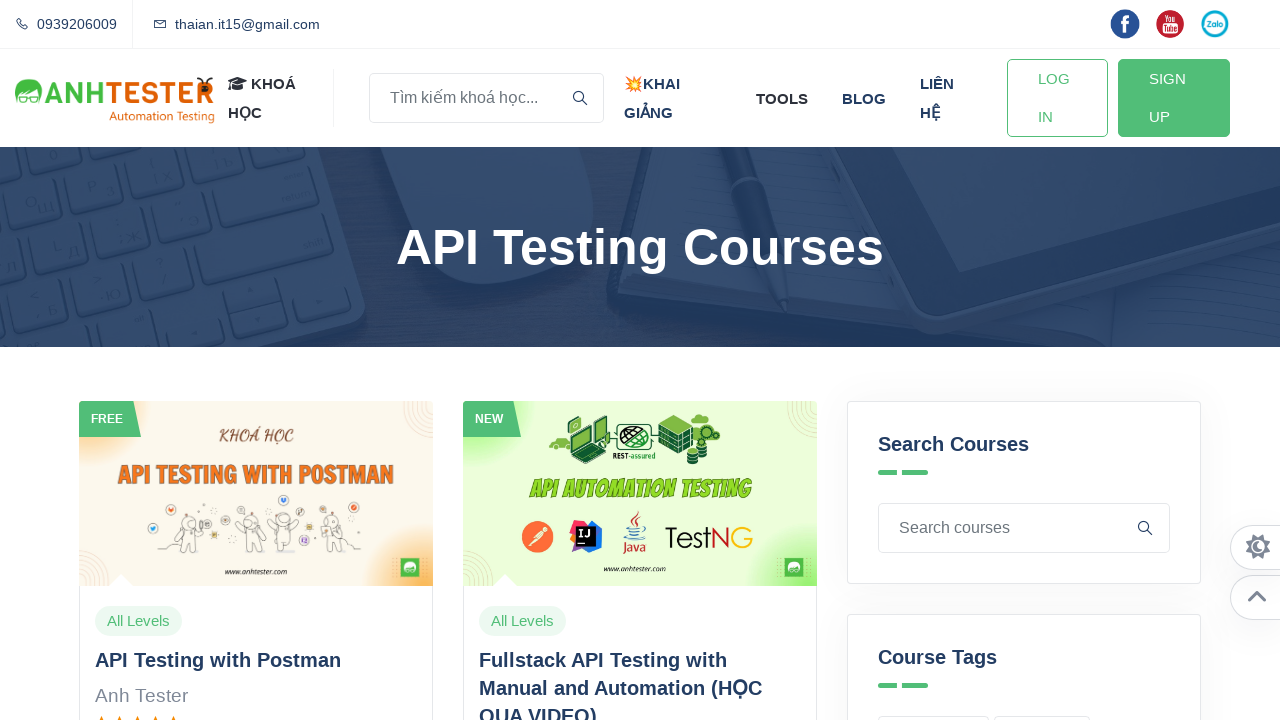

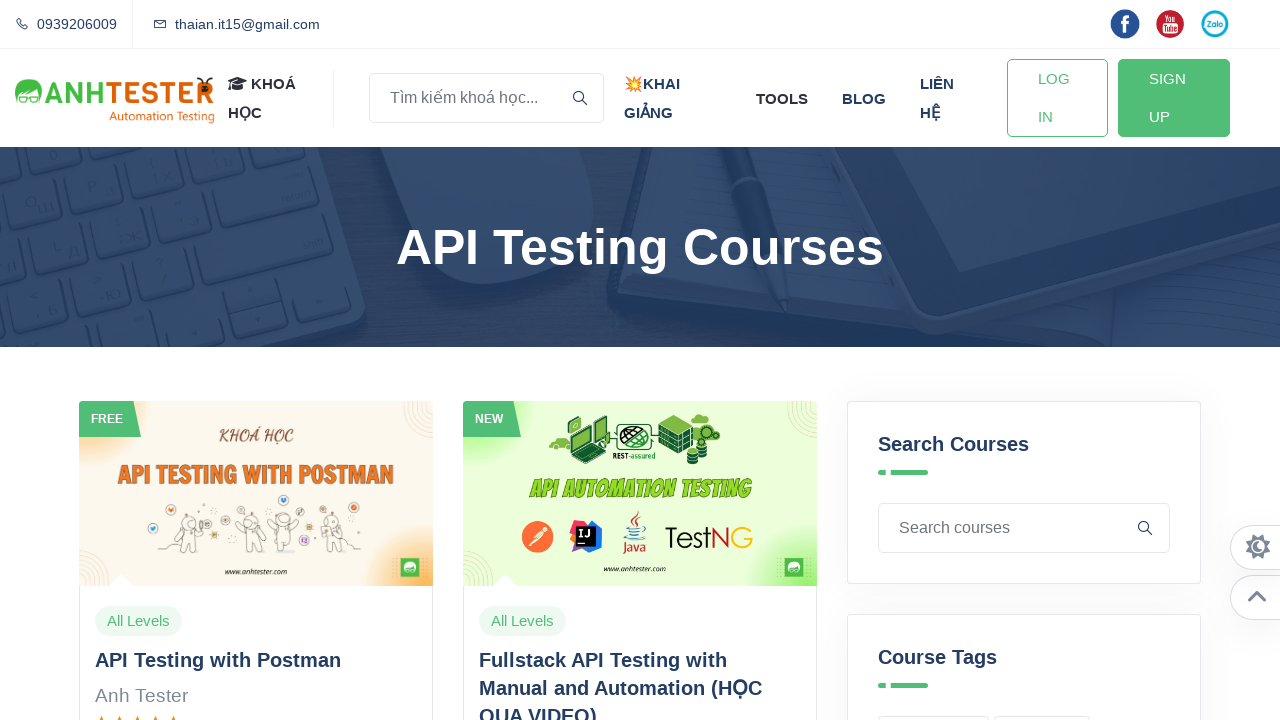